Opens a new tab and navigates to sample page to verify message

Starting URL: https://demoqa.com/browser-windows

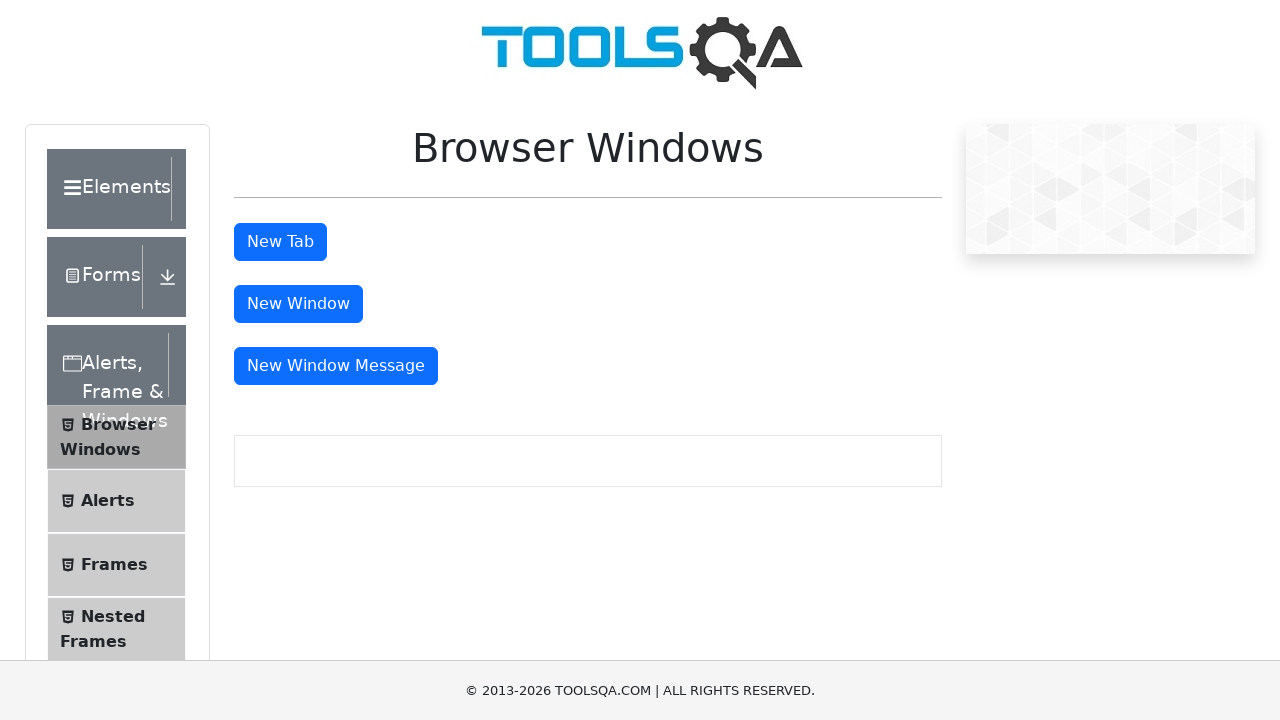

Clicked new tab button to open a new tab at (280, 242) on #tabButton
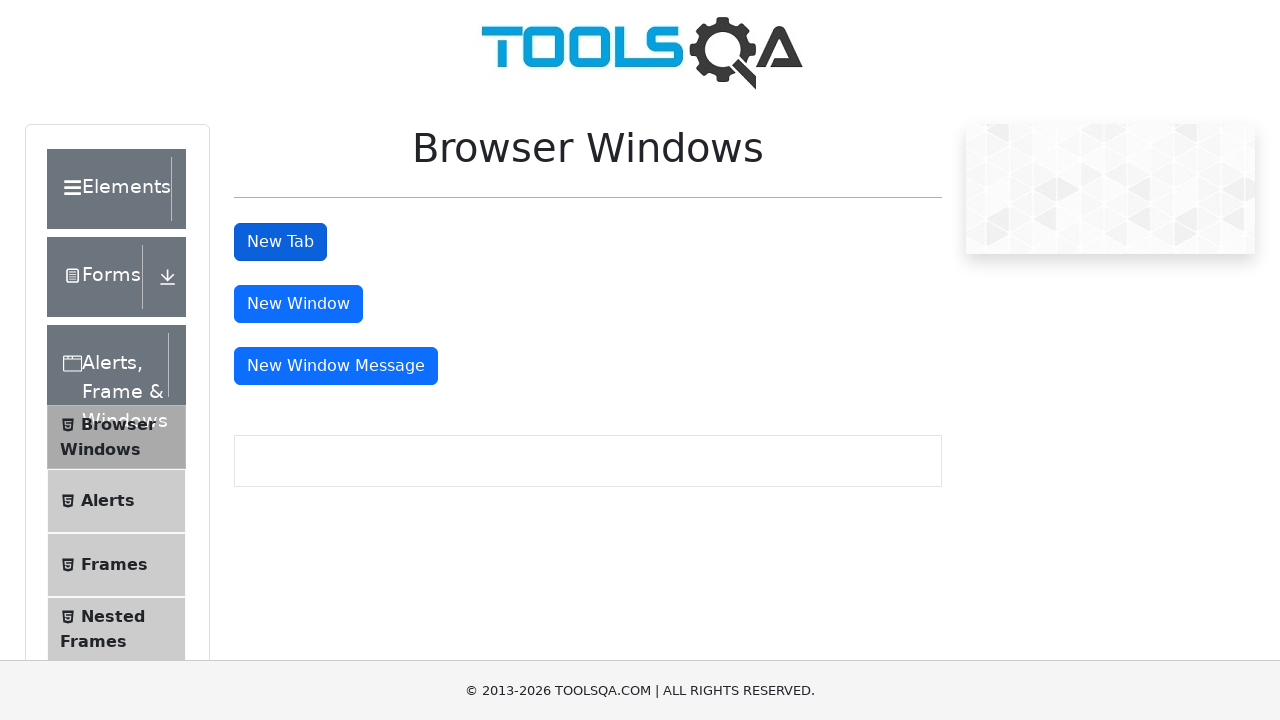

Navigated to sample page at https://demoqa.com/sample
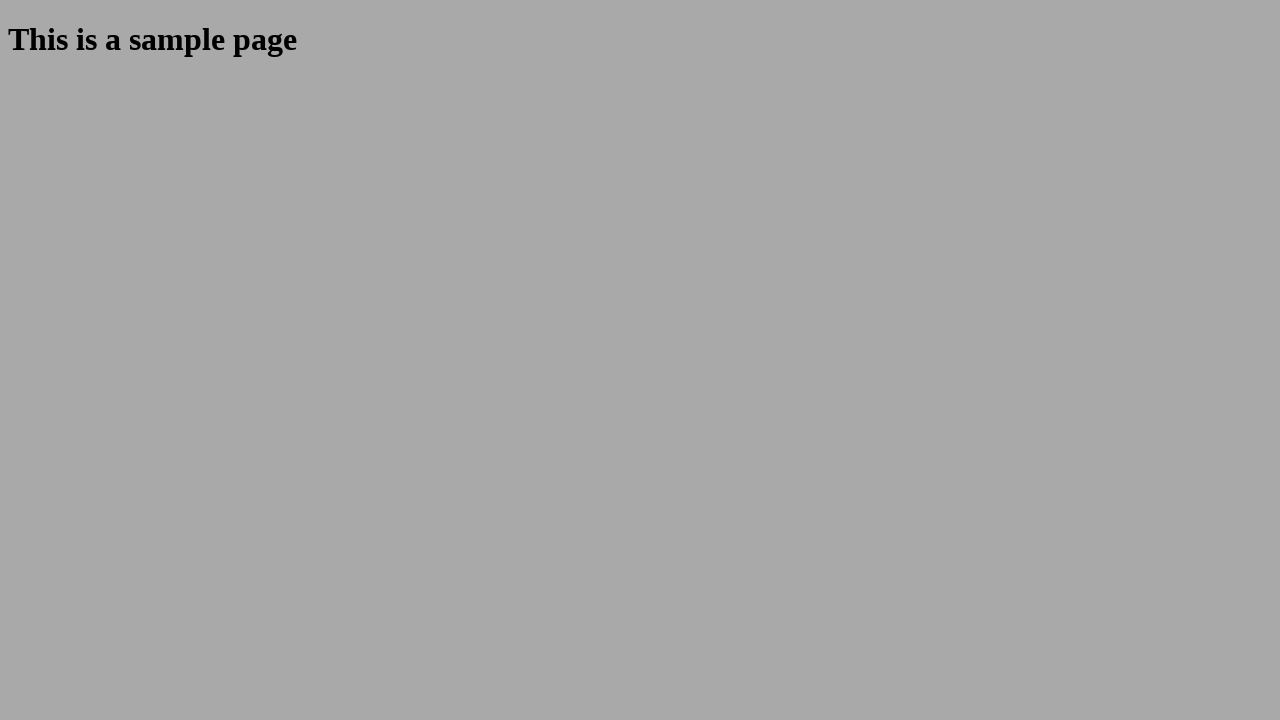

Sample heading element loaded and visible
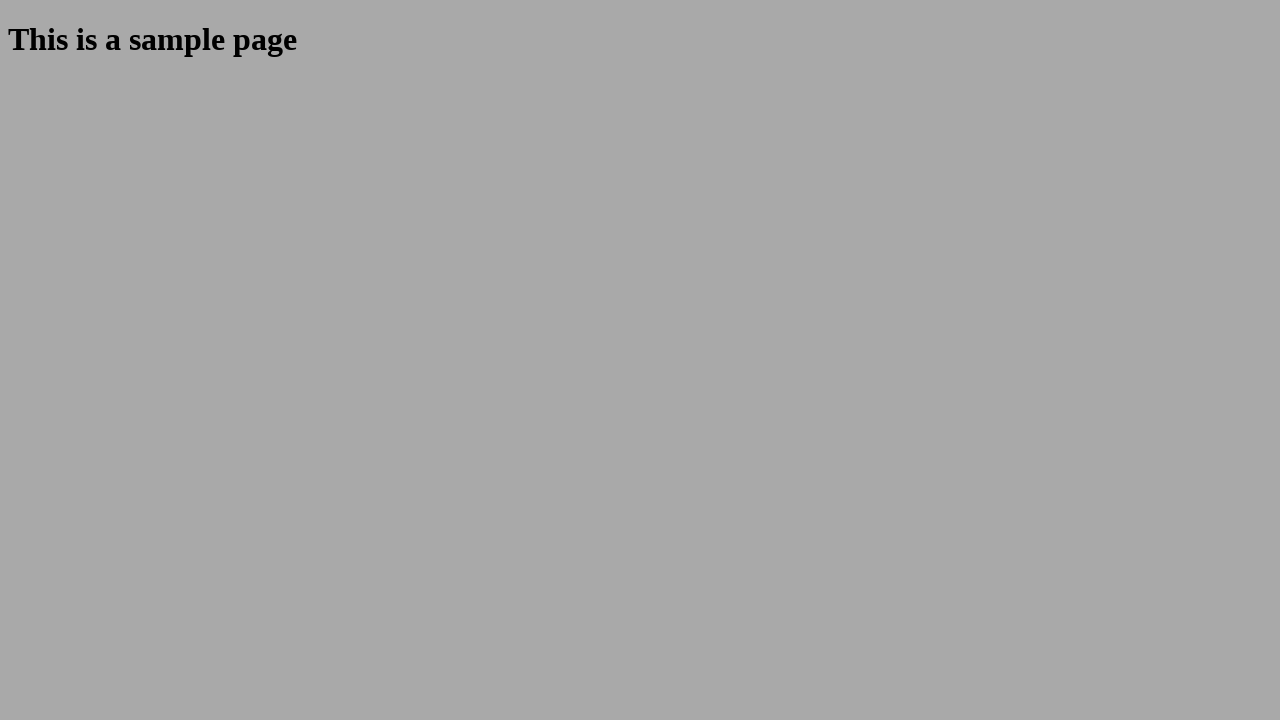

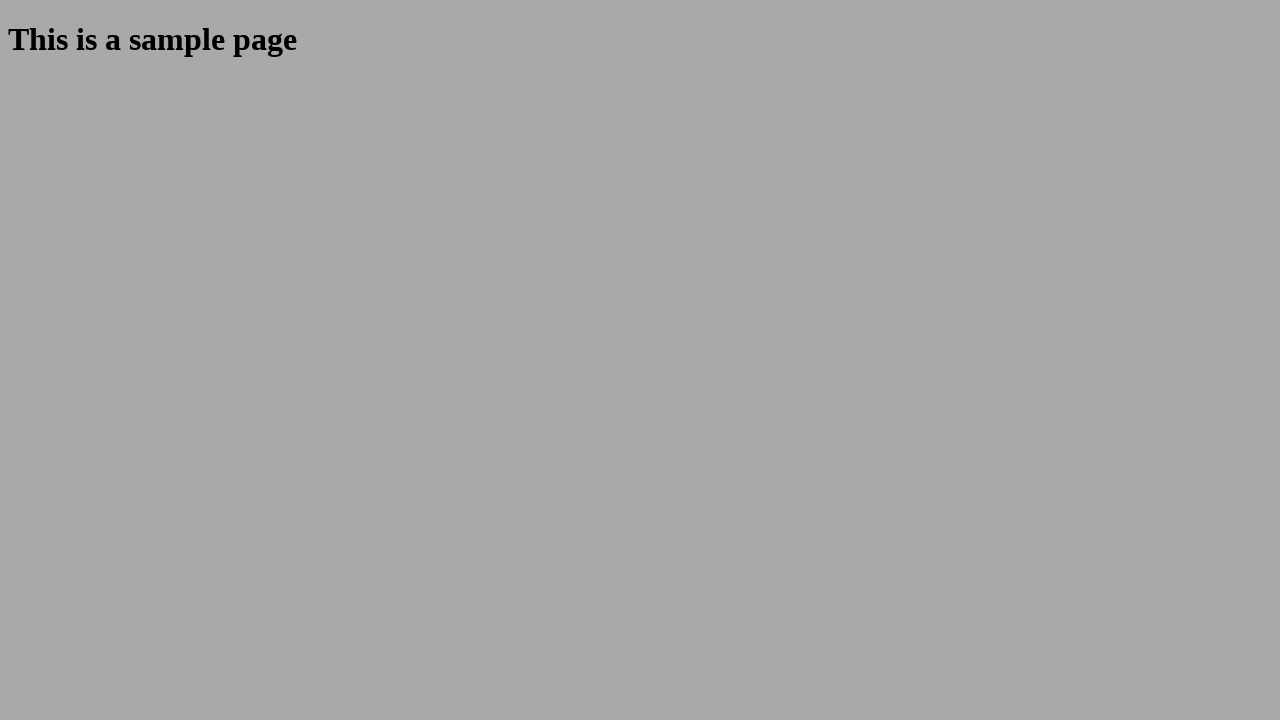